Scrolls to the bottom of the page and verifies that the footer section is present

Starting URL: https://www.babydestination.com/

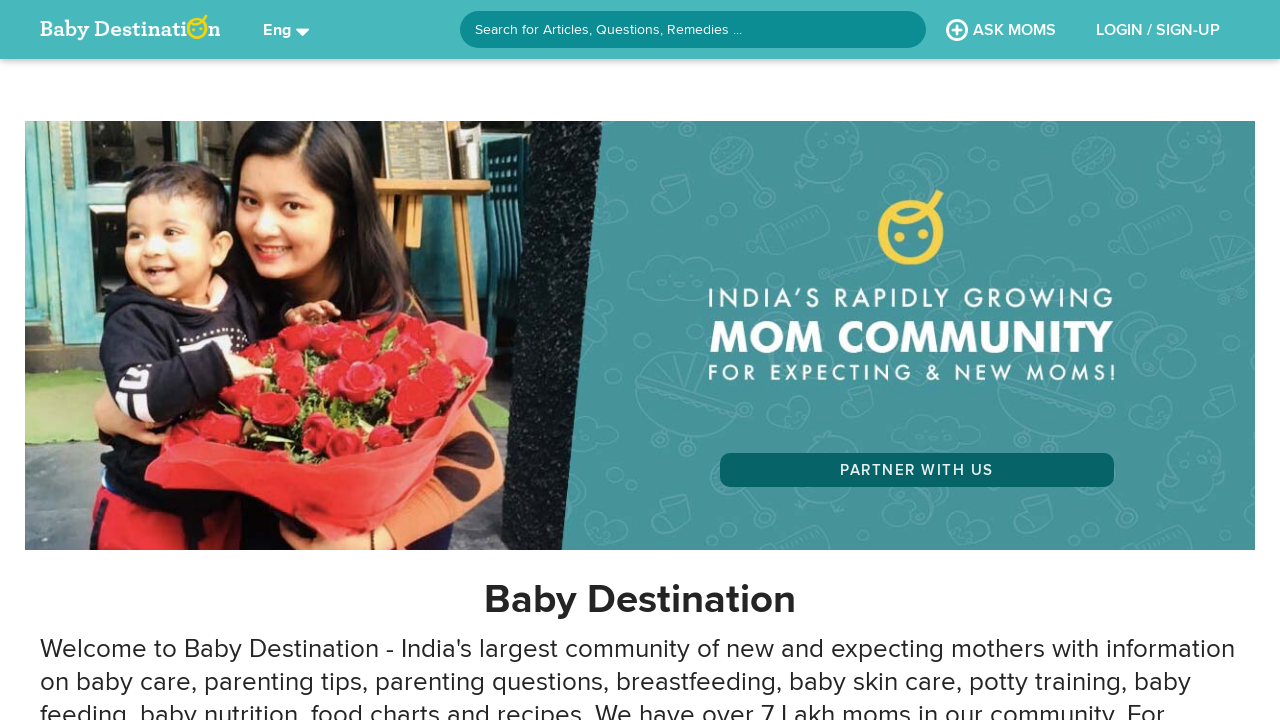

Scrolled to bottom of page (6000px)
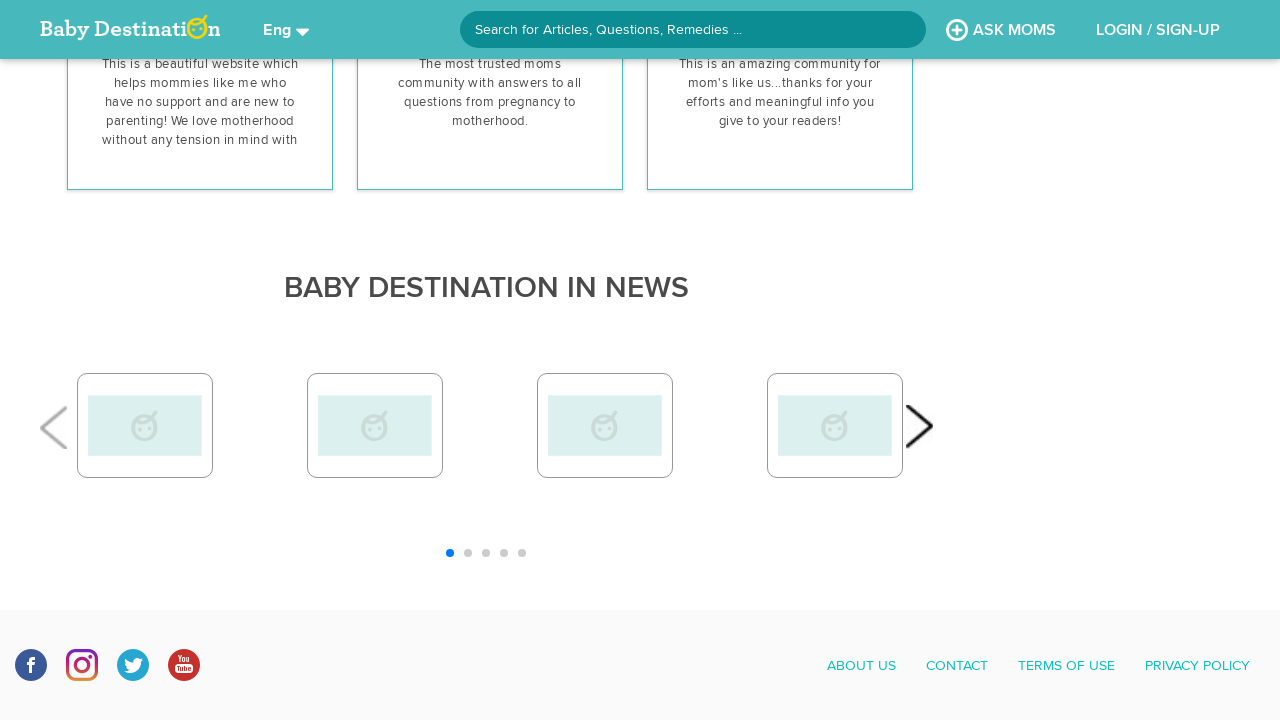

Waited 1 second for footer to load
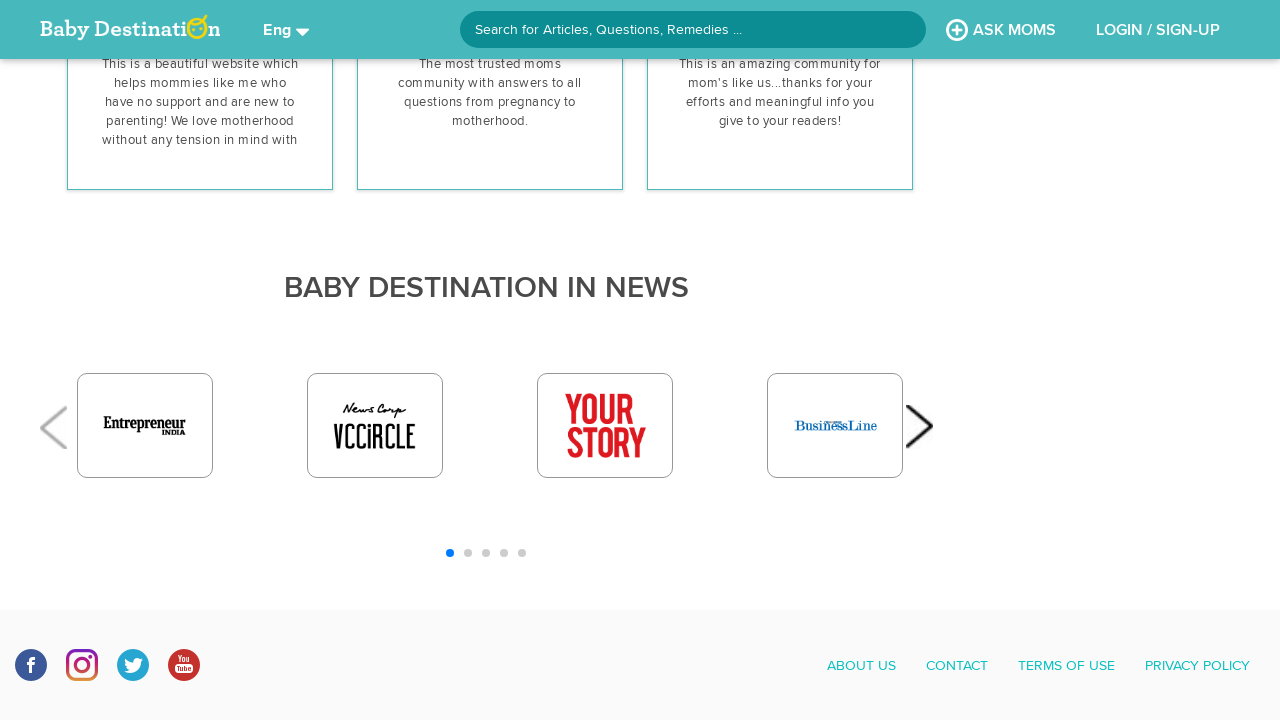

Footer element selector appeared on page
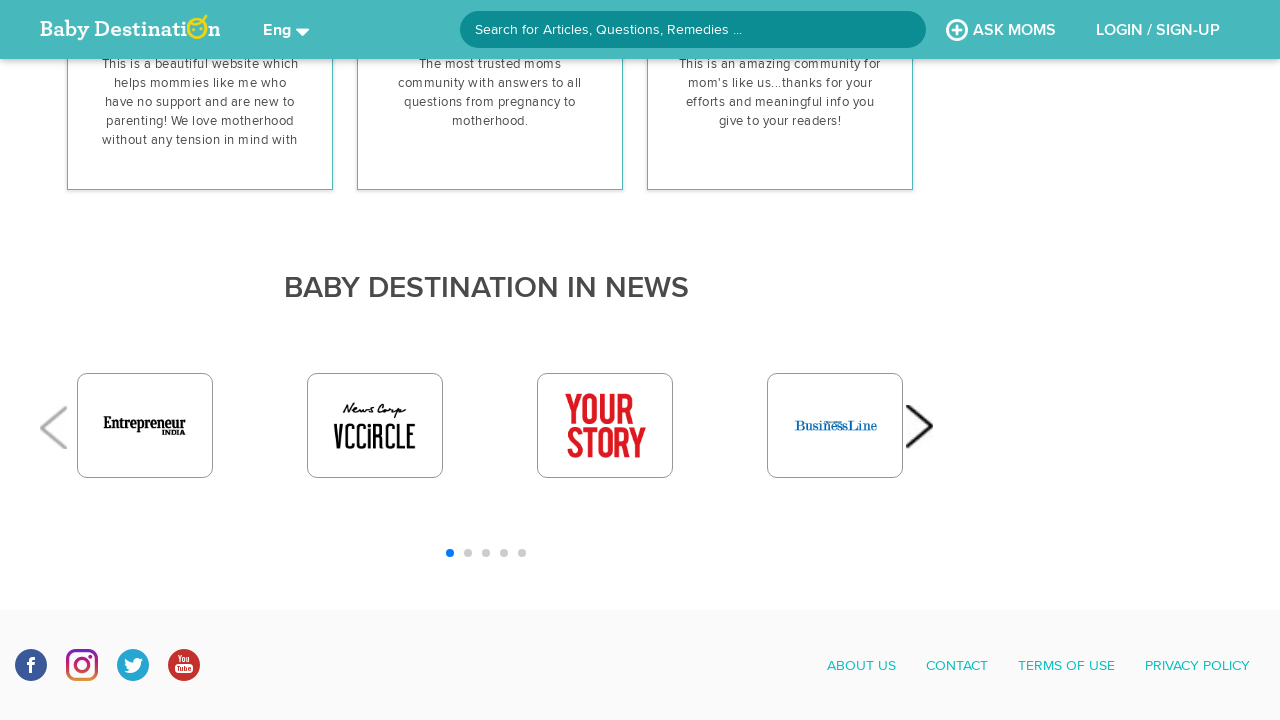

Verified footer section is visible
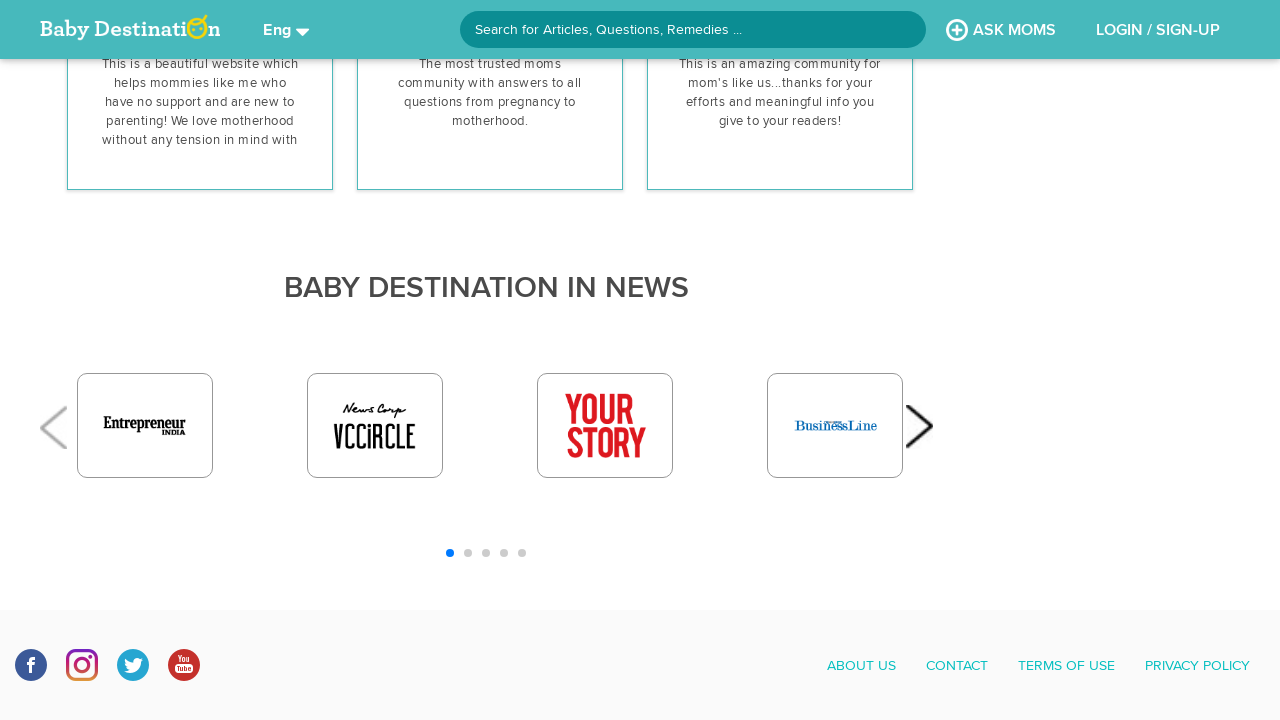

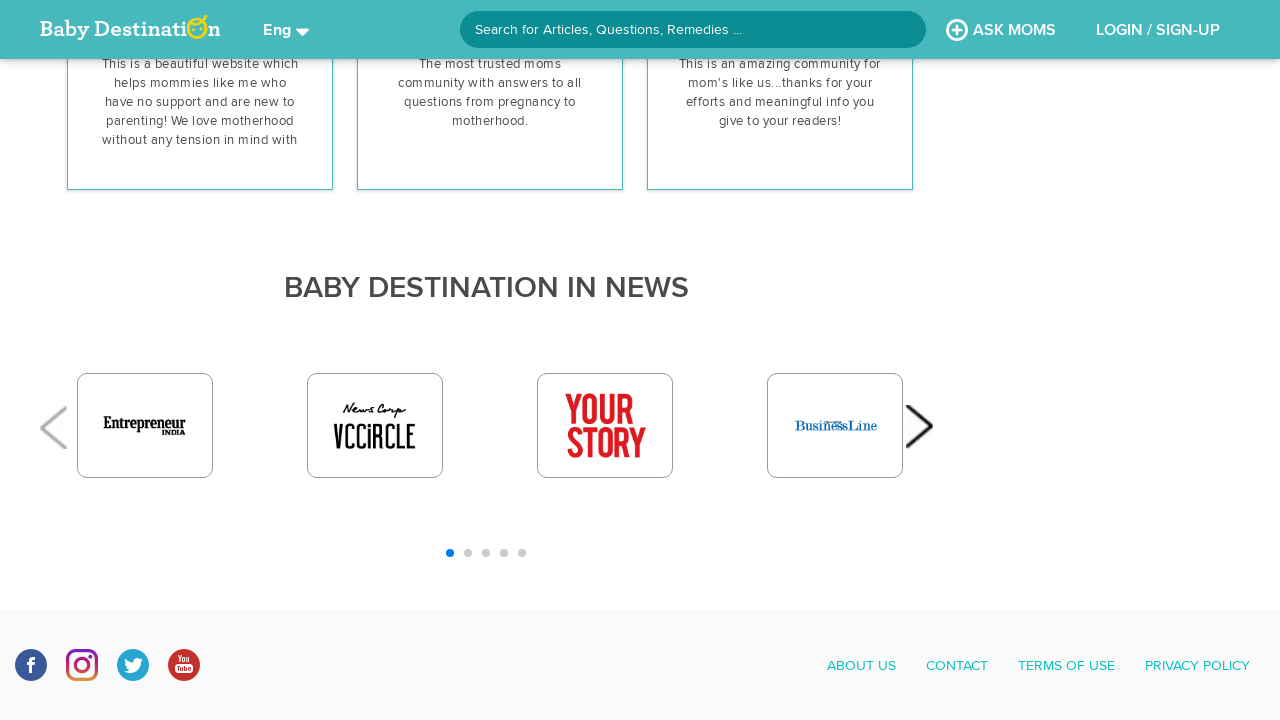